Tests static dropdown selection functionality by selecting options using different methods - by index, by visible text, and by value

Starting URL: https://rahulshettyacademy.com/dropdownsPractise/

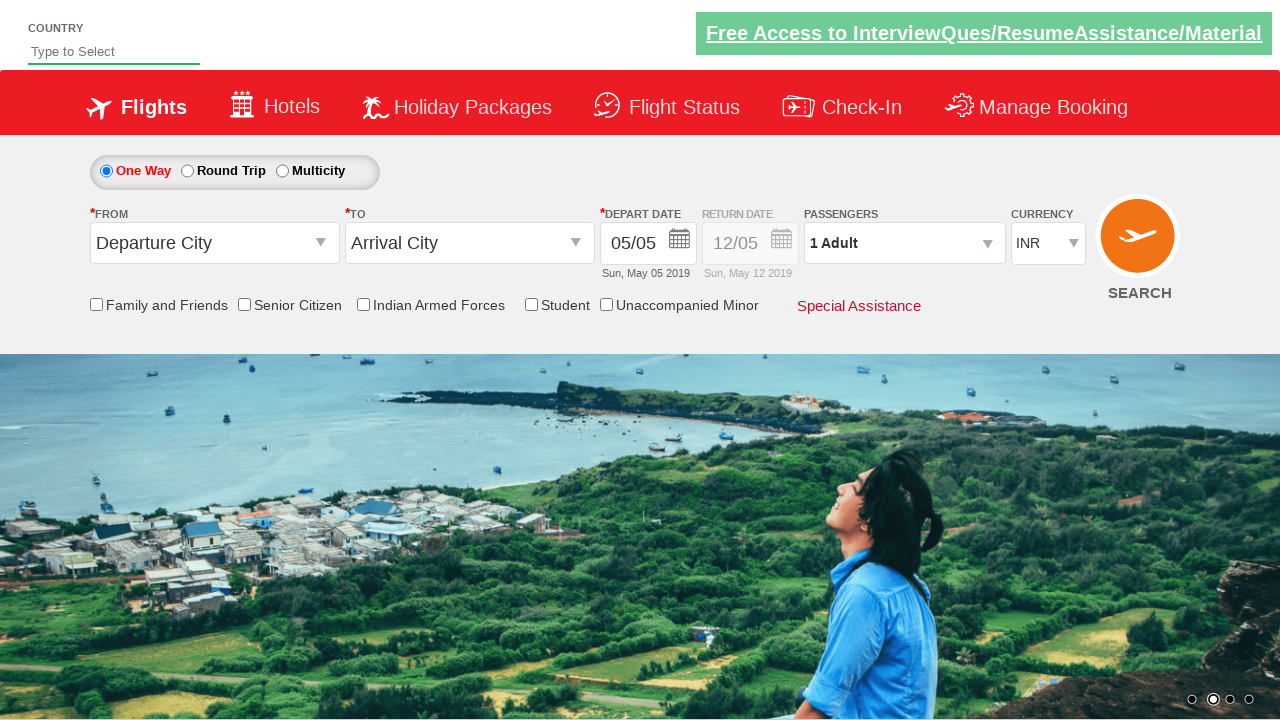

Selected 4th option (index 3) in currency dropdown on #ctl00_mainContent_DropDownListCurrency
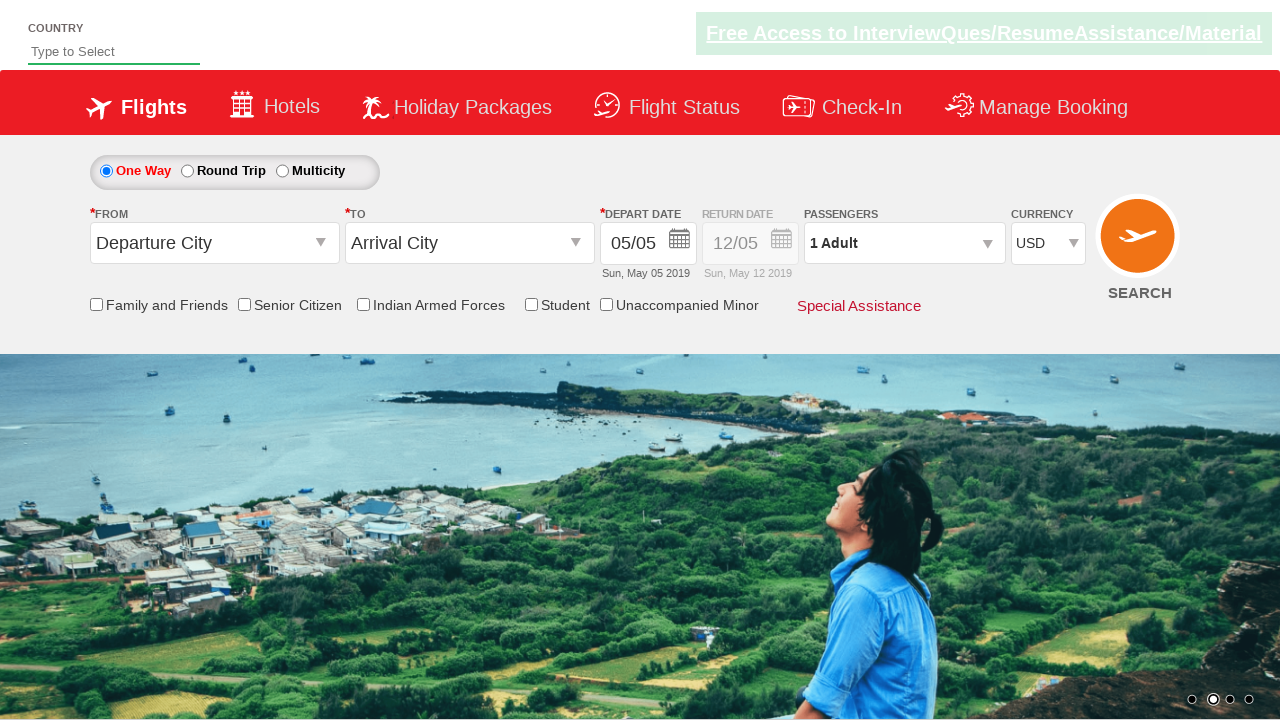

Selected AED option by visible text in currency dropdown on #ctl00_mainContent_DropDownListCurrency
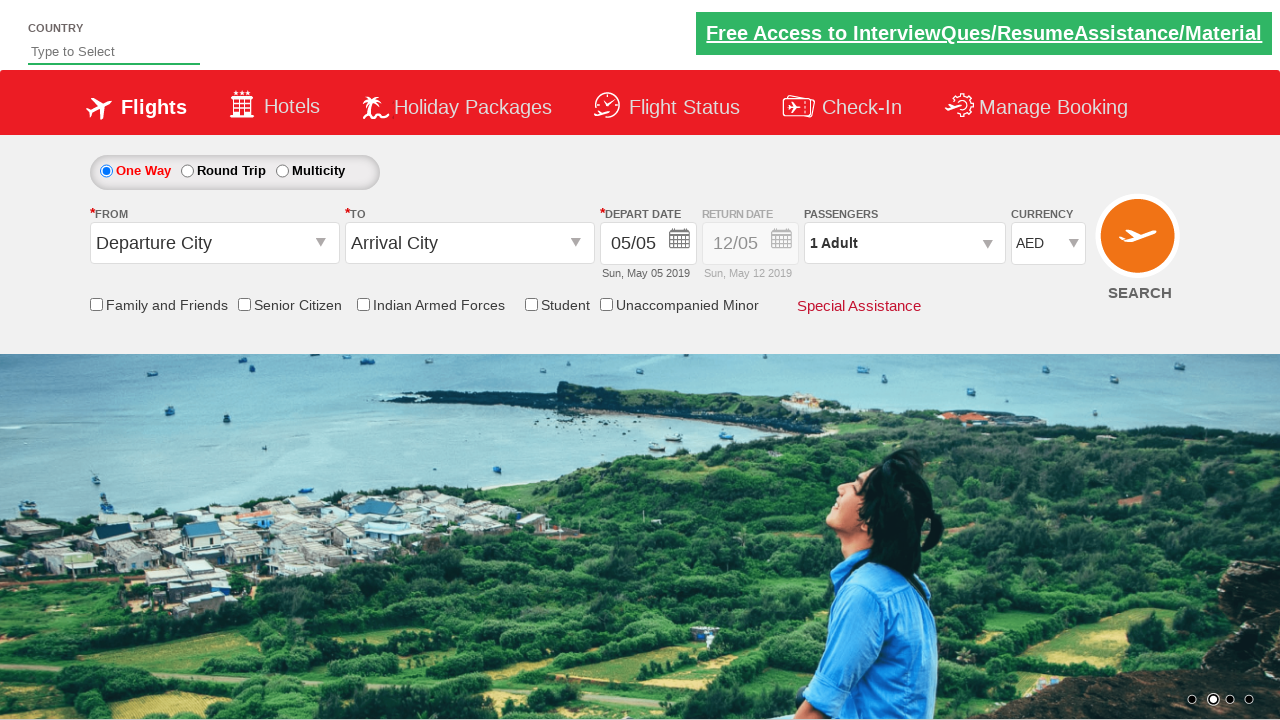

Selected USD option by value in currency dropdown on #ctl00_mainContent_DropDownListCurrency
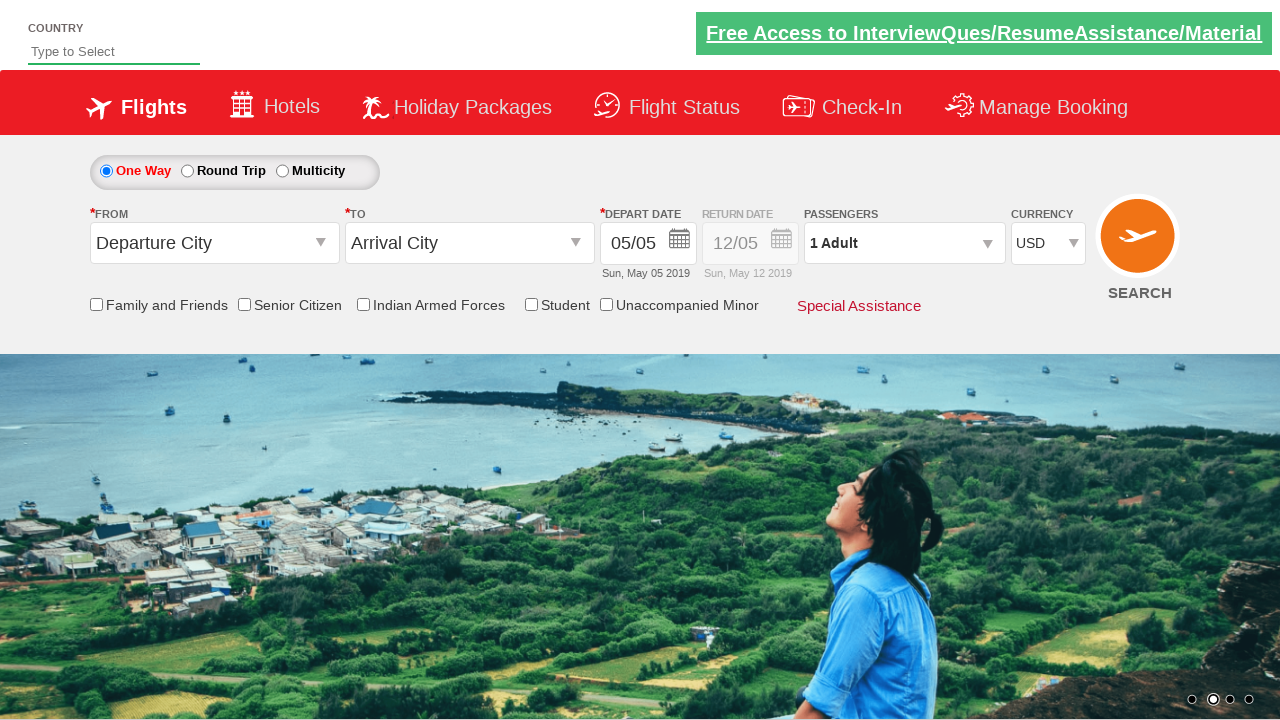

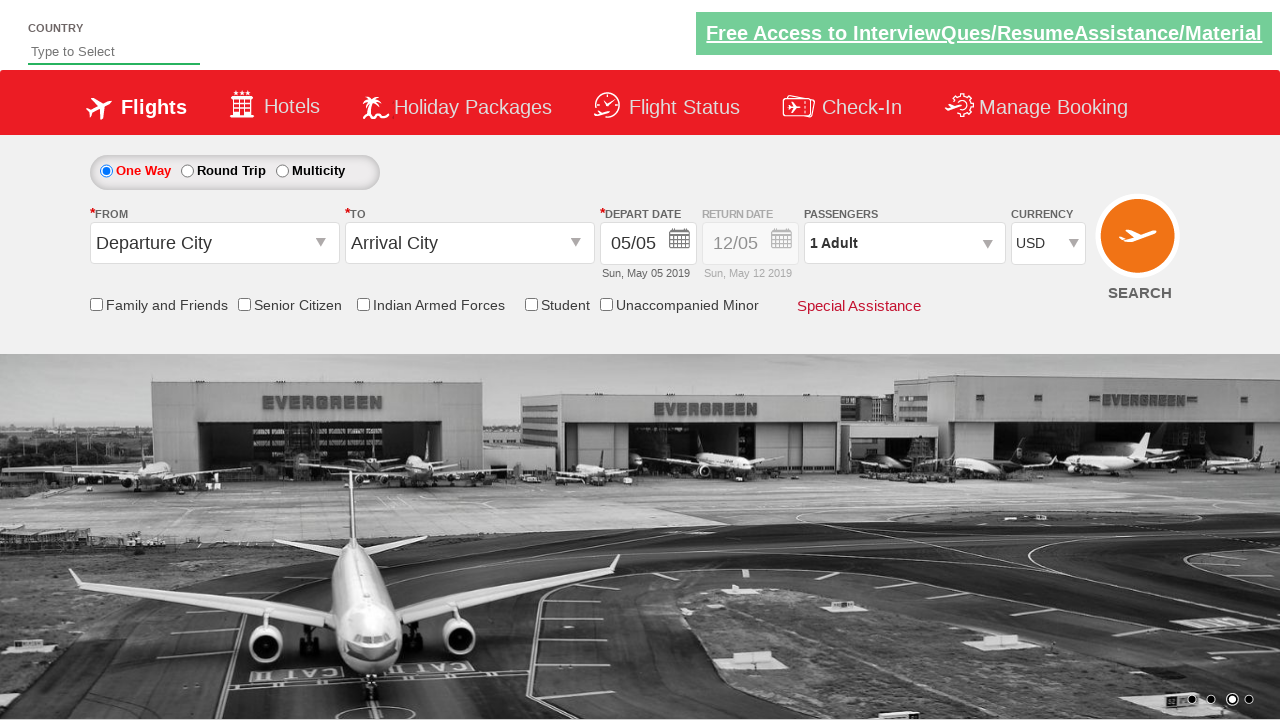